Demonstrates browser navigation by clicking a link, navigating back, forward, and refreshing the page on a contact form website.

Starting URL: https://www.mycontactform.com/

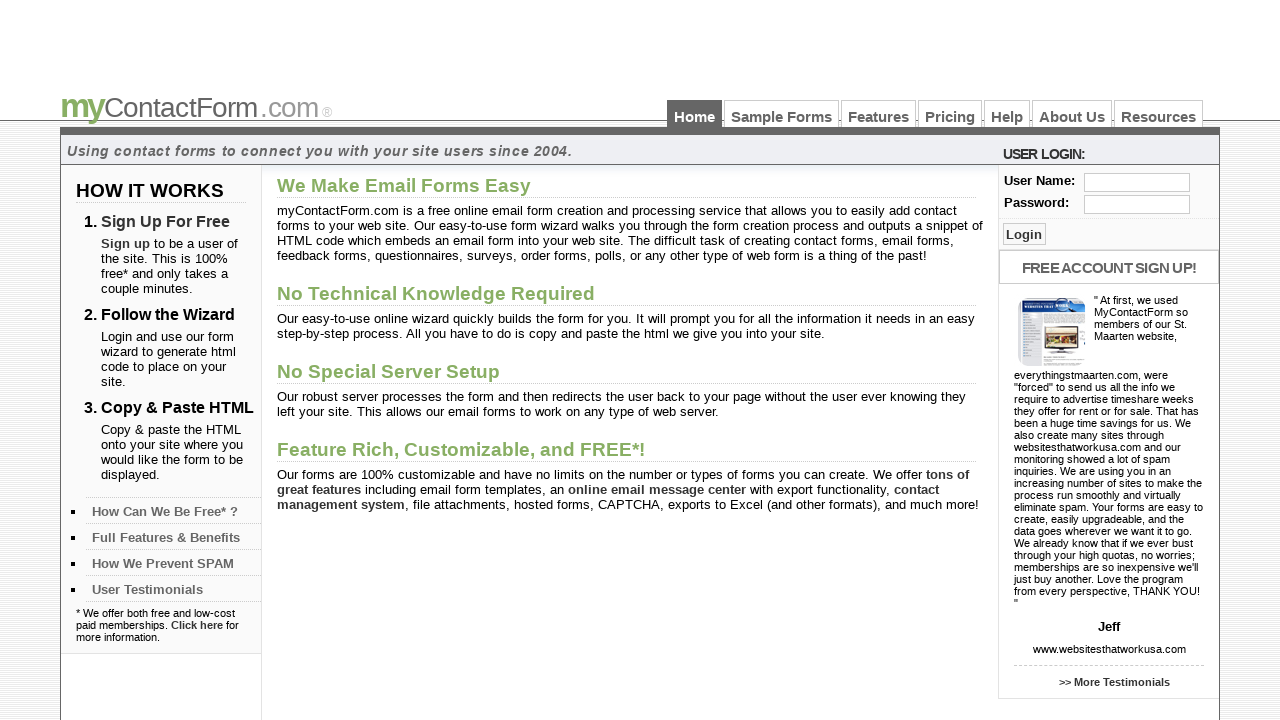

Clicked on 'Sample Forms' link at (782, 114) on text=Sample Forms
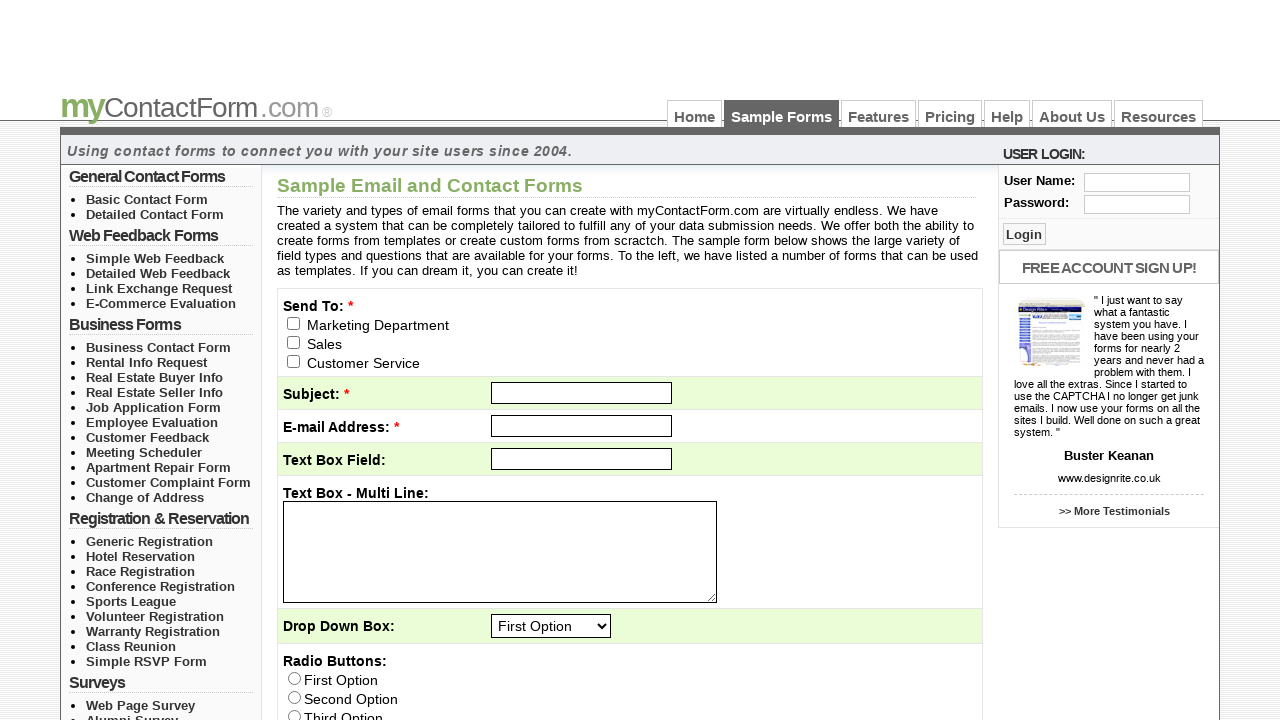

Waited for page to load after clicking Sample Forms
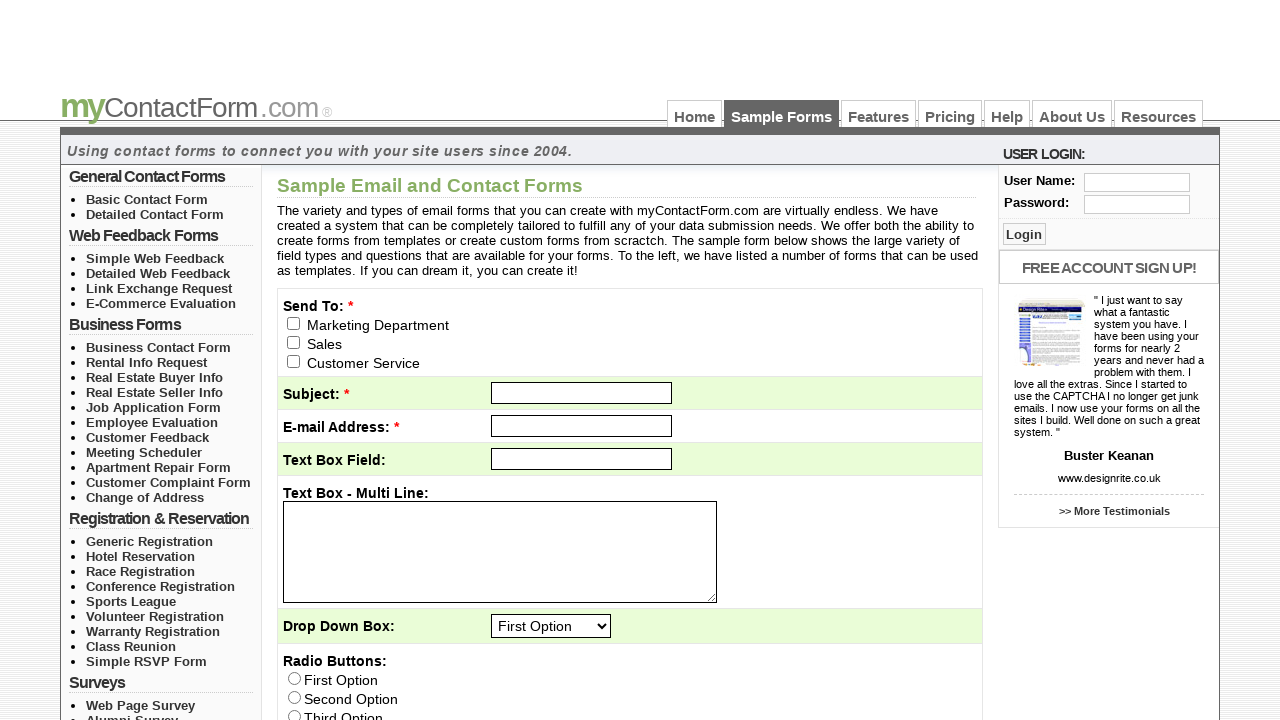

Navigated back to previous page
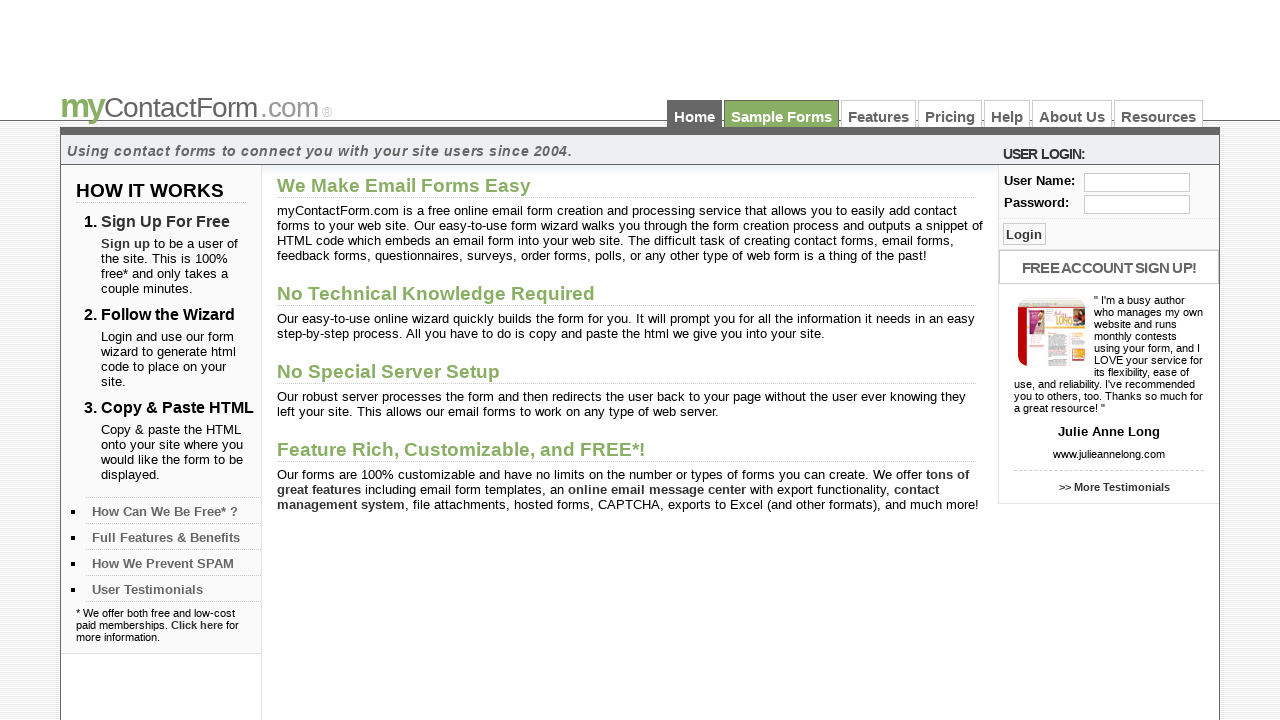

Waited for page to load after navigating back
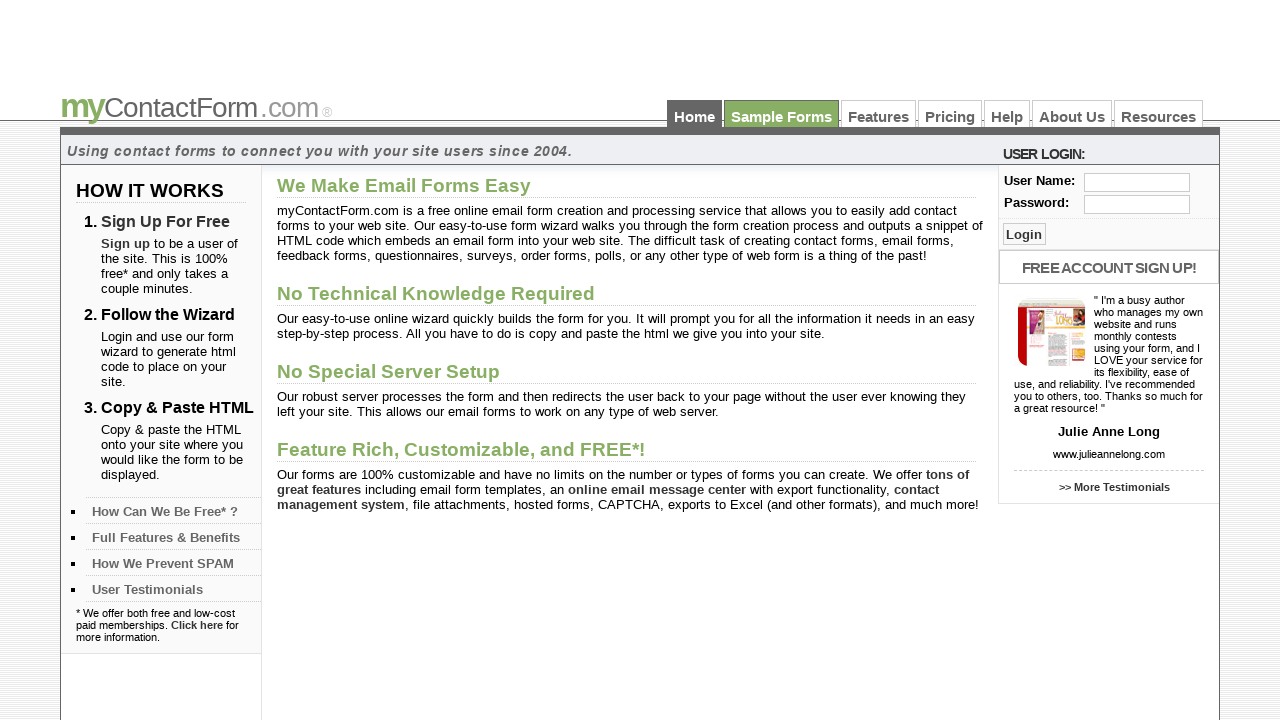

Navigated forward to next page
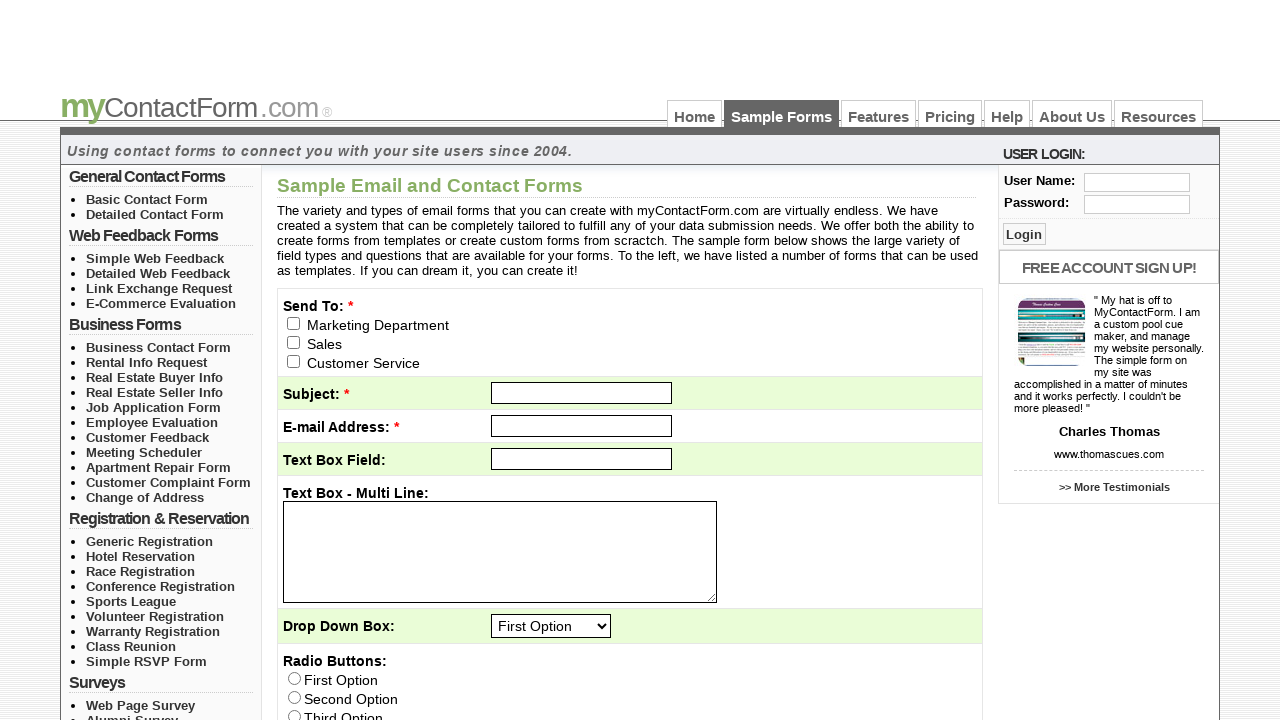

Waited for page to load after navigating forward
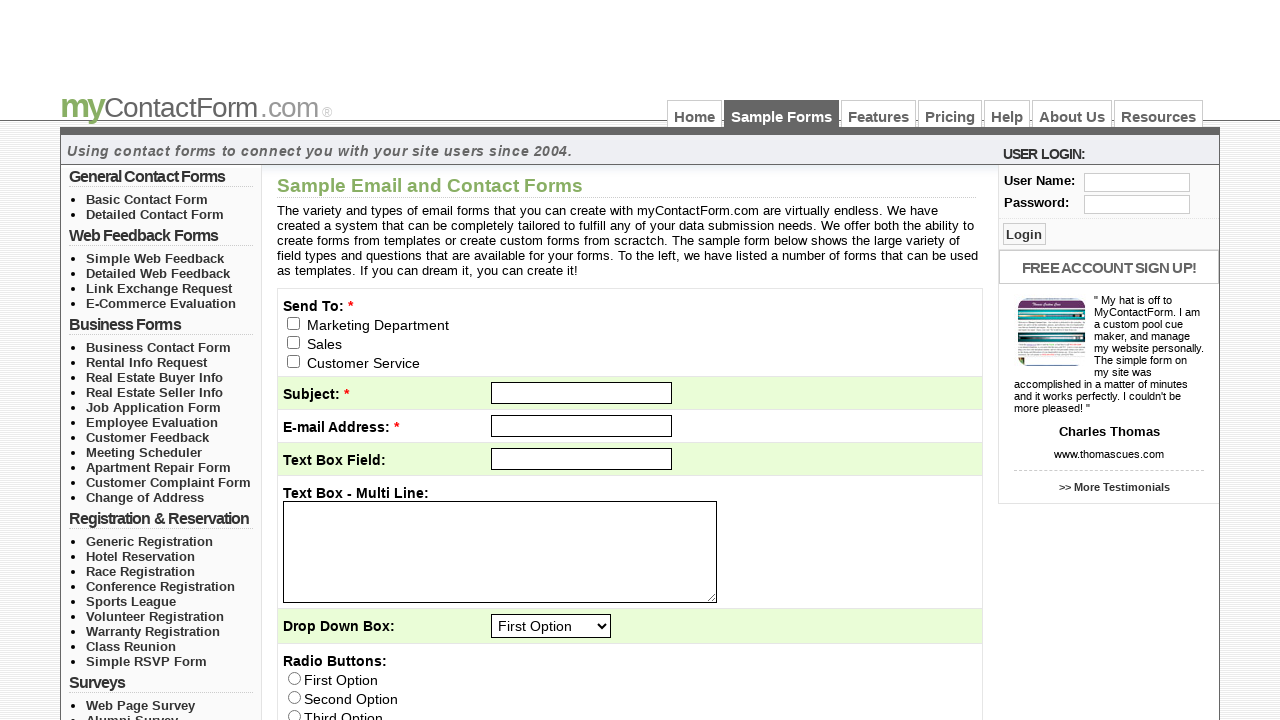

Refreshed the page
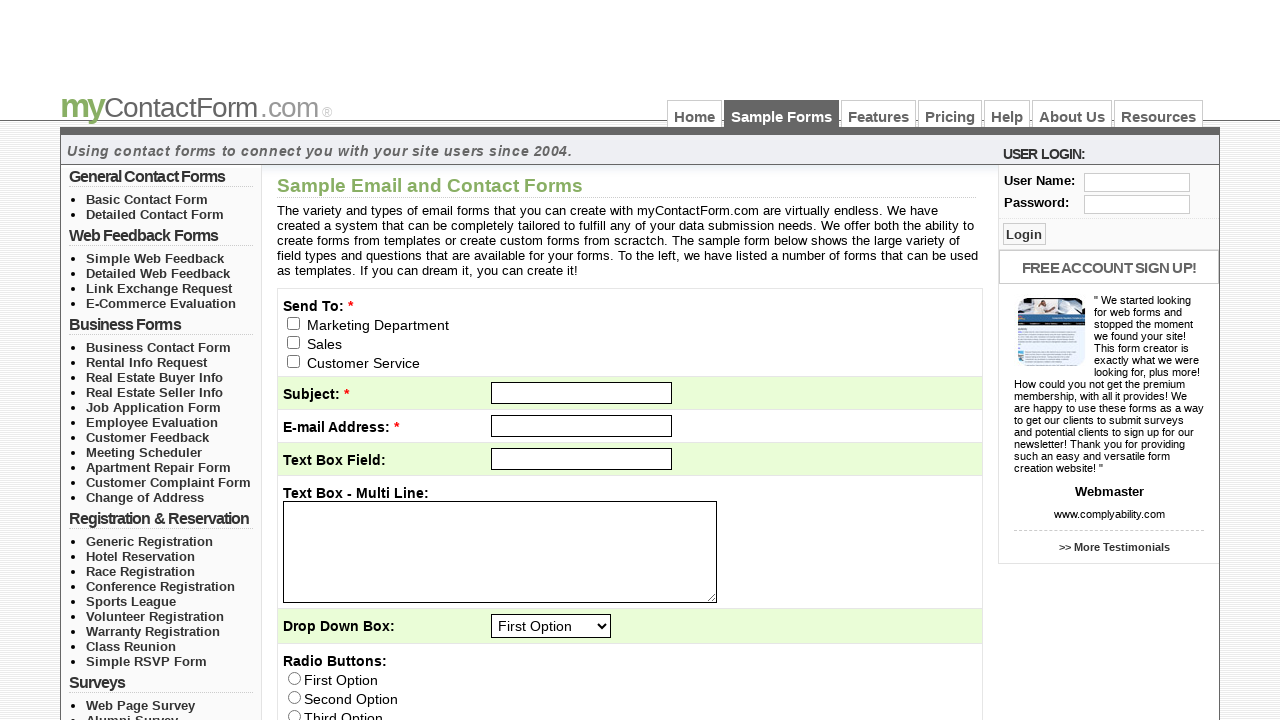

Waited for page to load after refresh
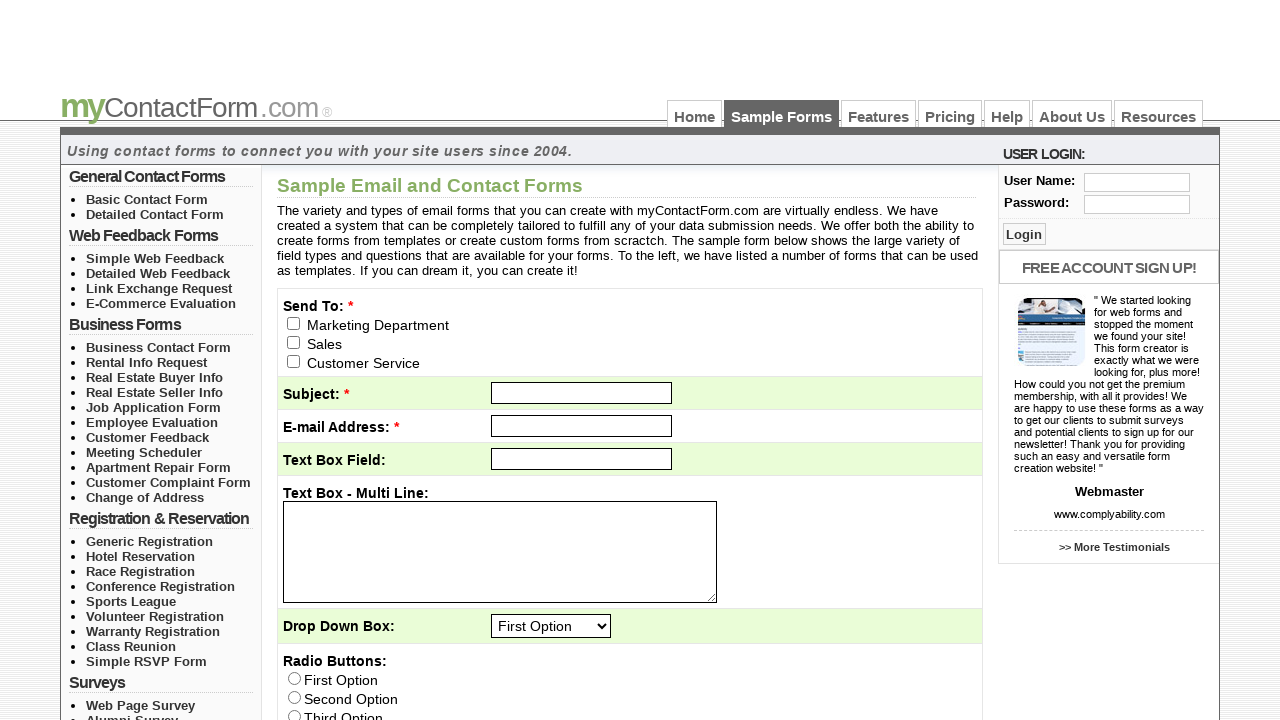

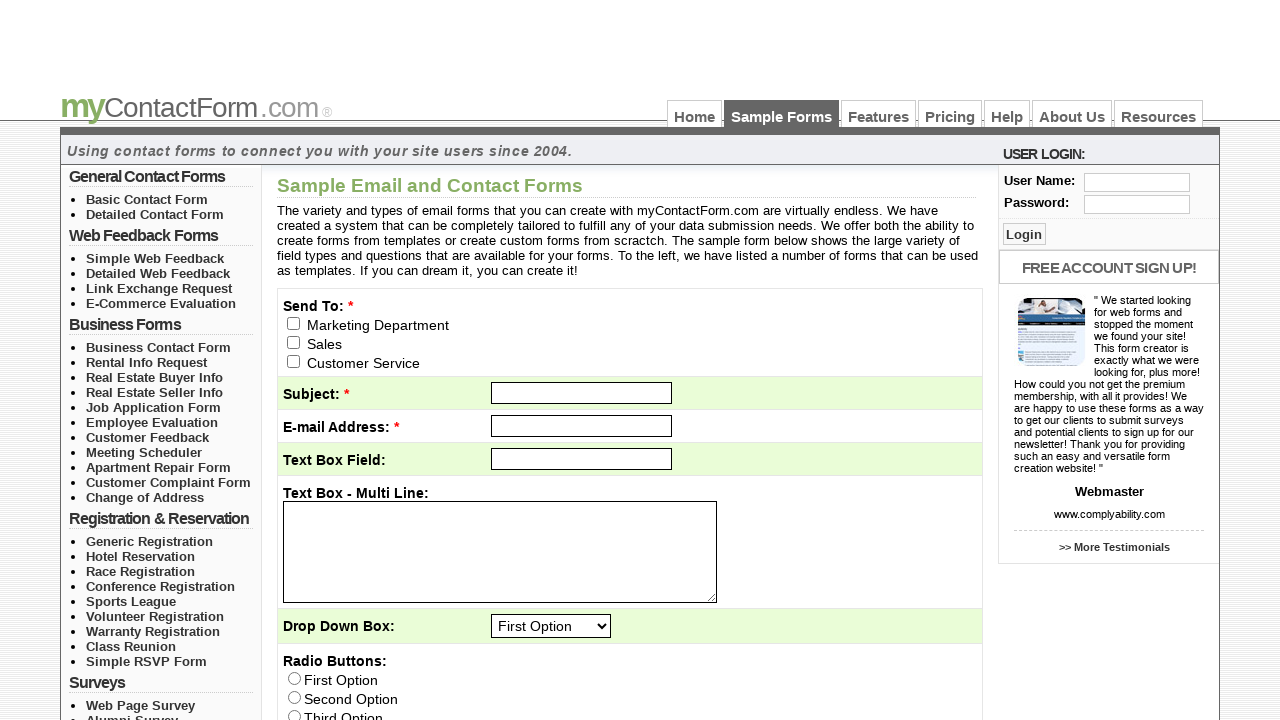